Tests that browser back button works correctly with filter navigation

Starting URL: https://demo.playwright.dev/todomvc

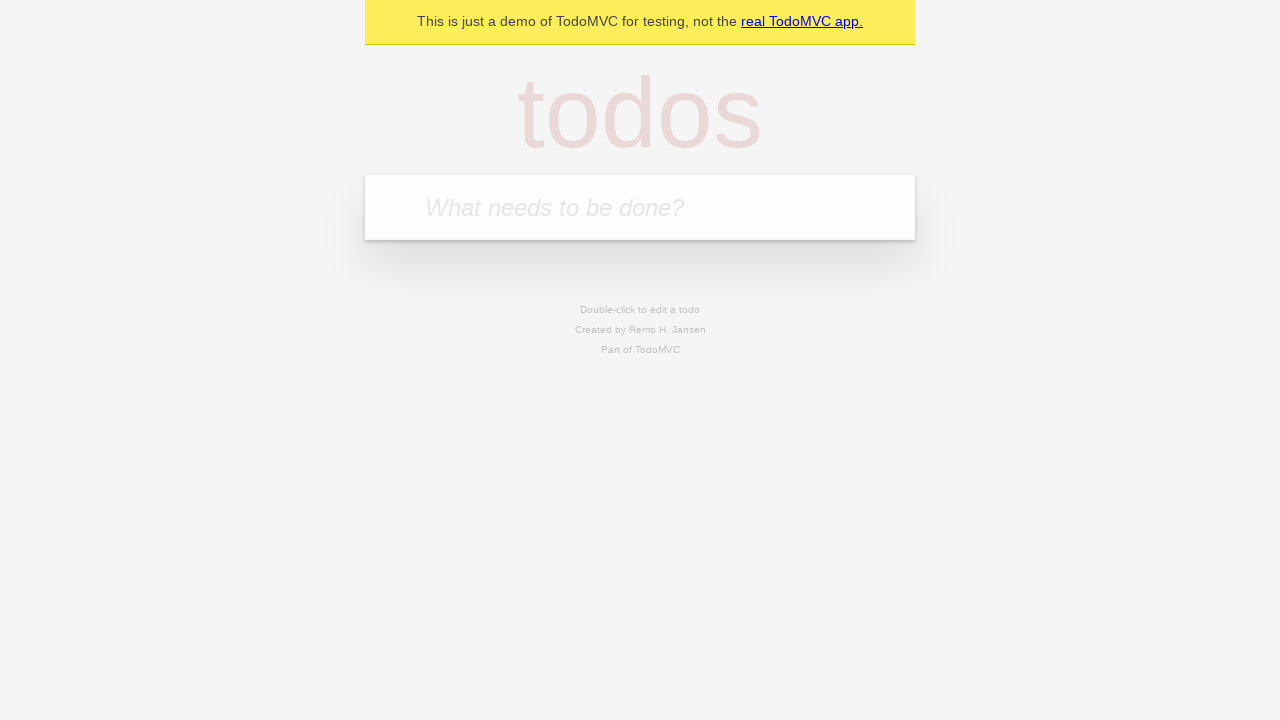

Filled first todo with 'buy some cheese' on internal:attr=[placeholder="What needs to be done?"i]
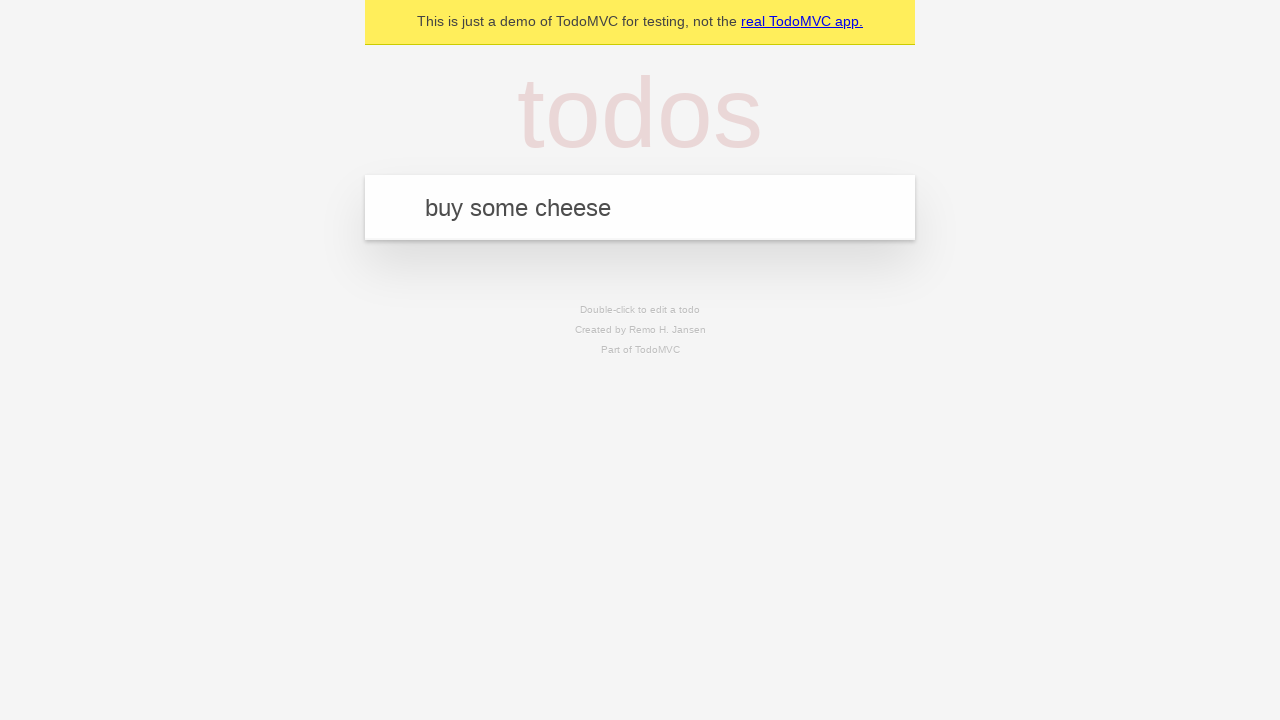

Pressed Enter to create first todo on internal:attr=[placeholder="What needs to be done?"i]
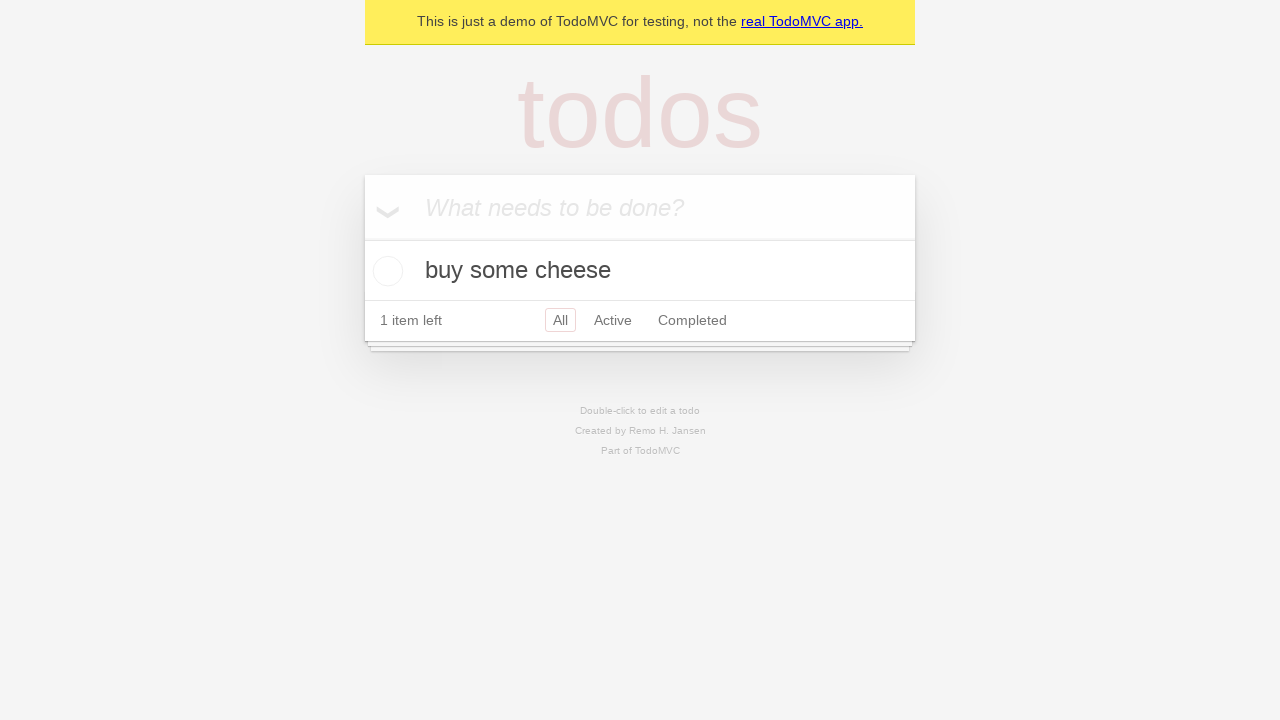

Filled second todo with 'feed the cat' on internal:attr=[placeholder="What needs to be done?"i]
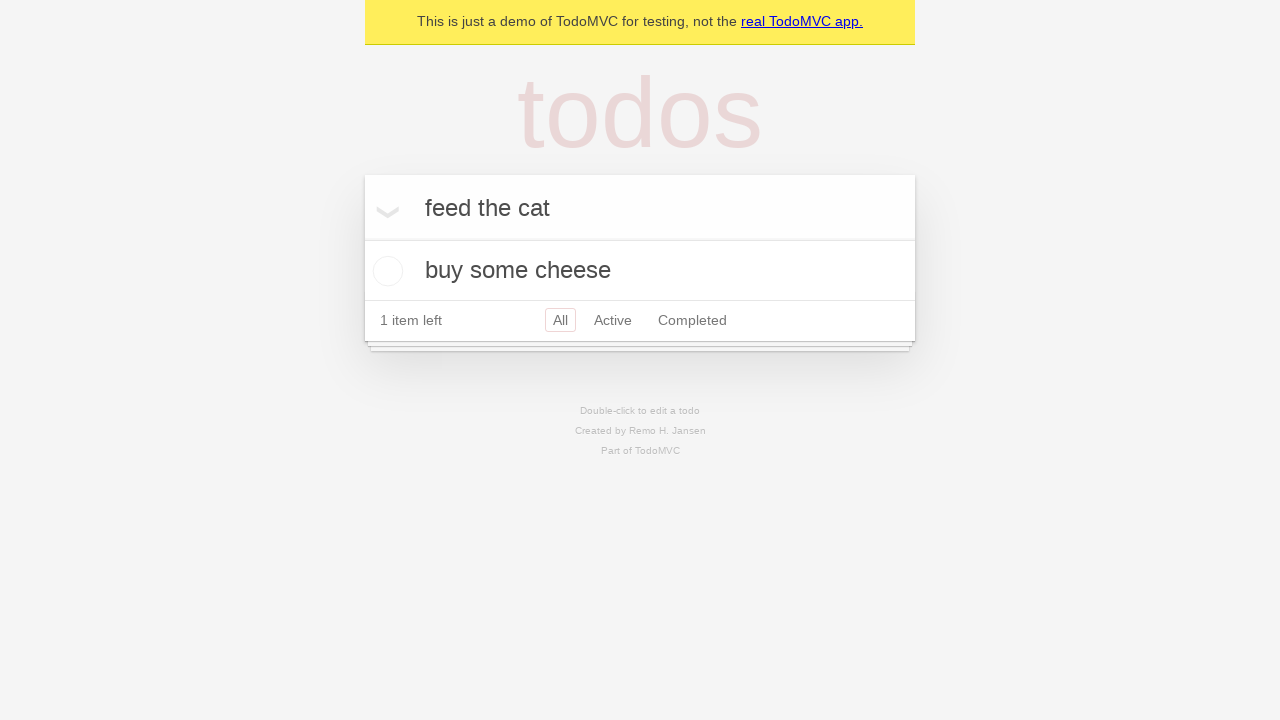

Pressed Enter to create second todo on internal:attr=[placeholder="What needs to be done?"i]
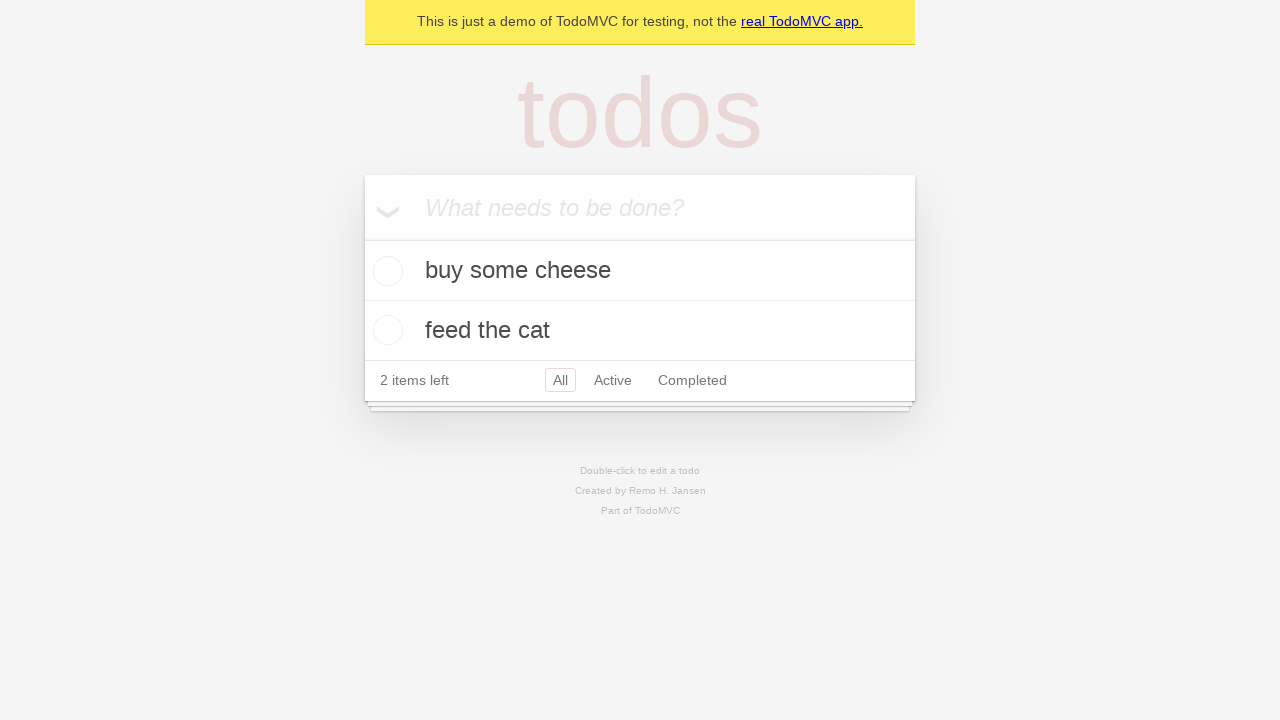

Filled third todo with 'book a doctors appointment' on internal:attr=[placeholder="What needs to be done?"i]
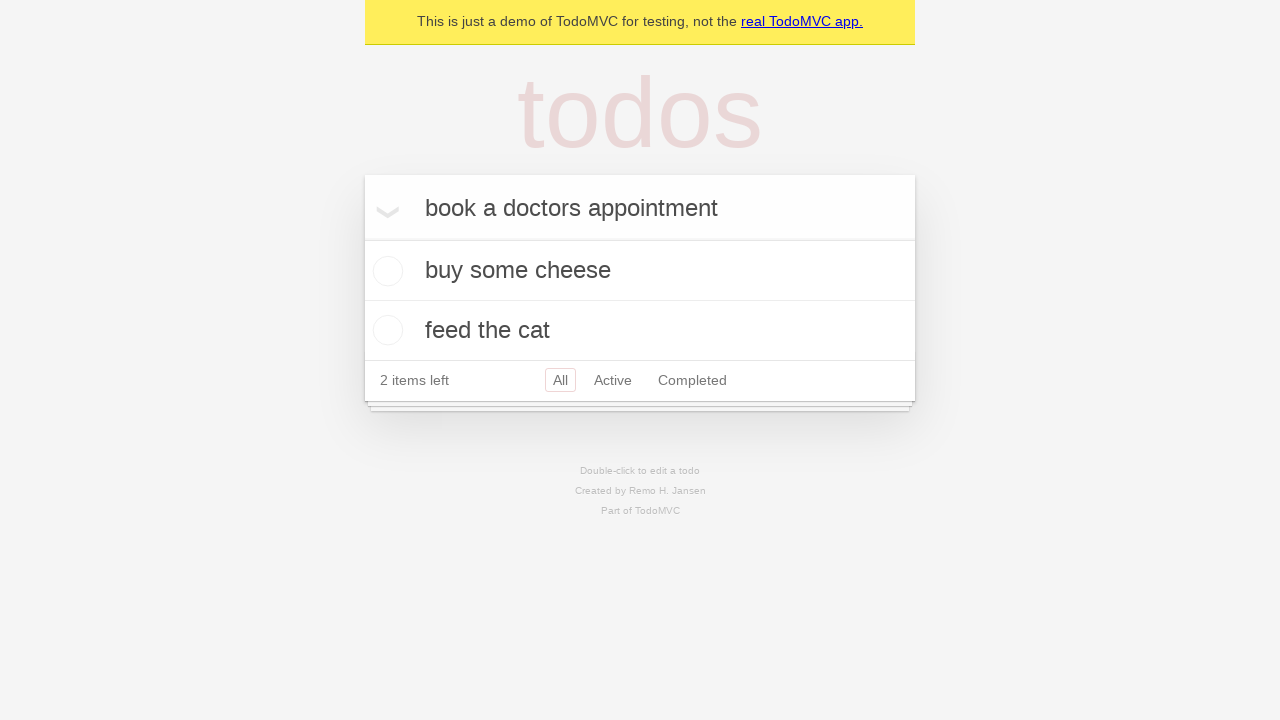

Pressed Enter to create third todo on internal:attr=[placeholder="What needs to be done?"i]
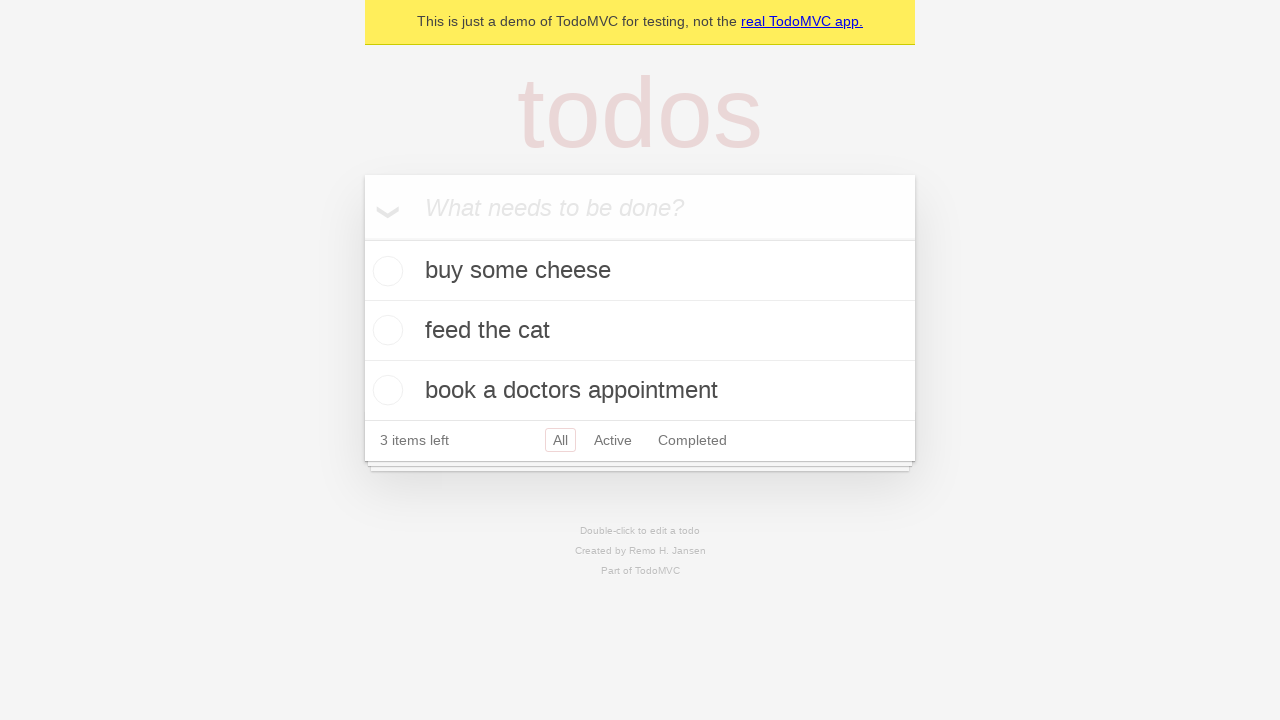

Checked the second todo item at (385, 330) on .todo-list li .toggle >> nth=1
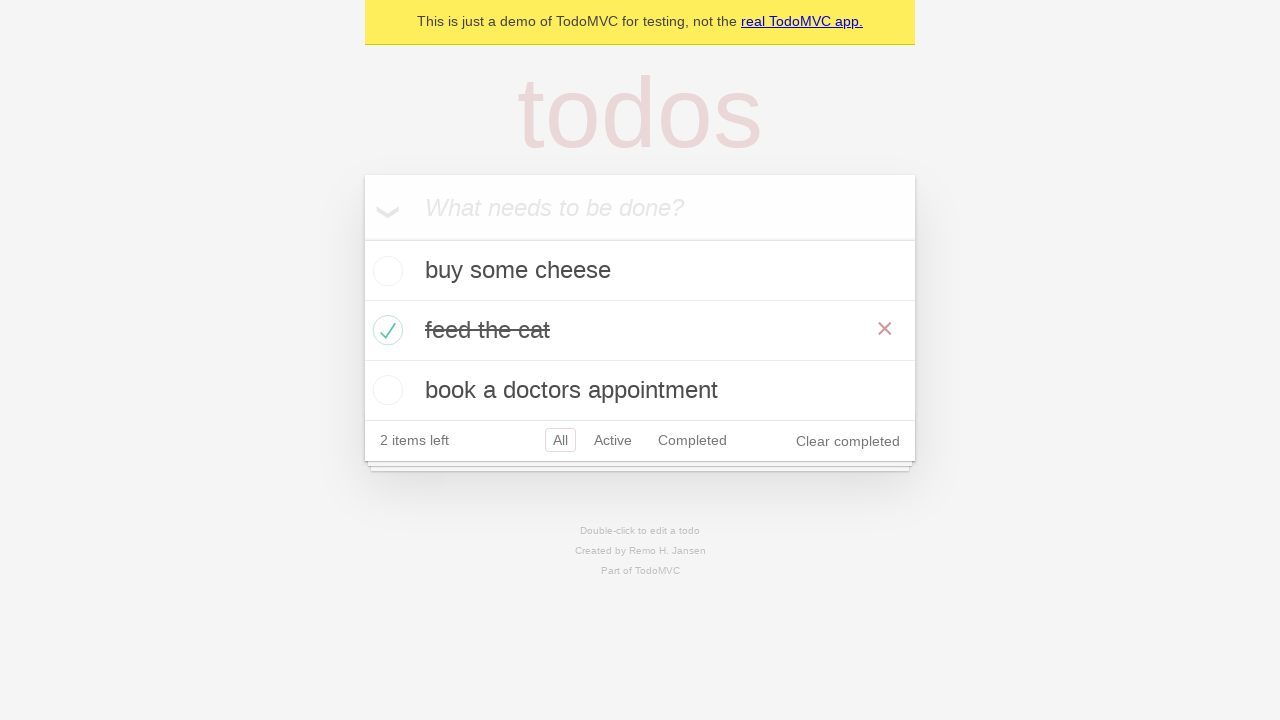

Clicked 'All' filter at (560, 440) on internal:role=link[name="All"i]
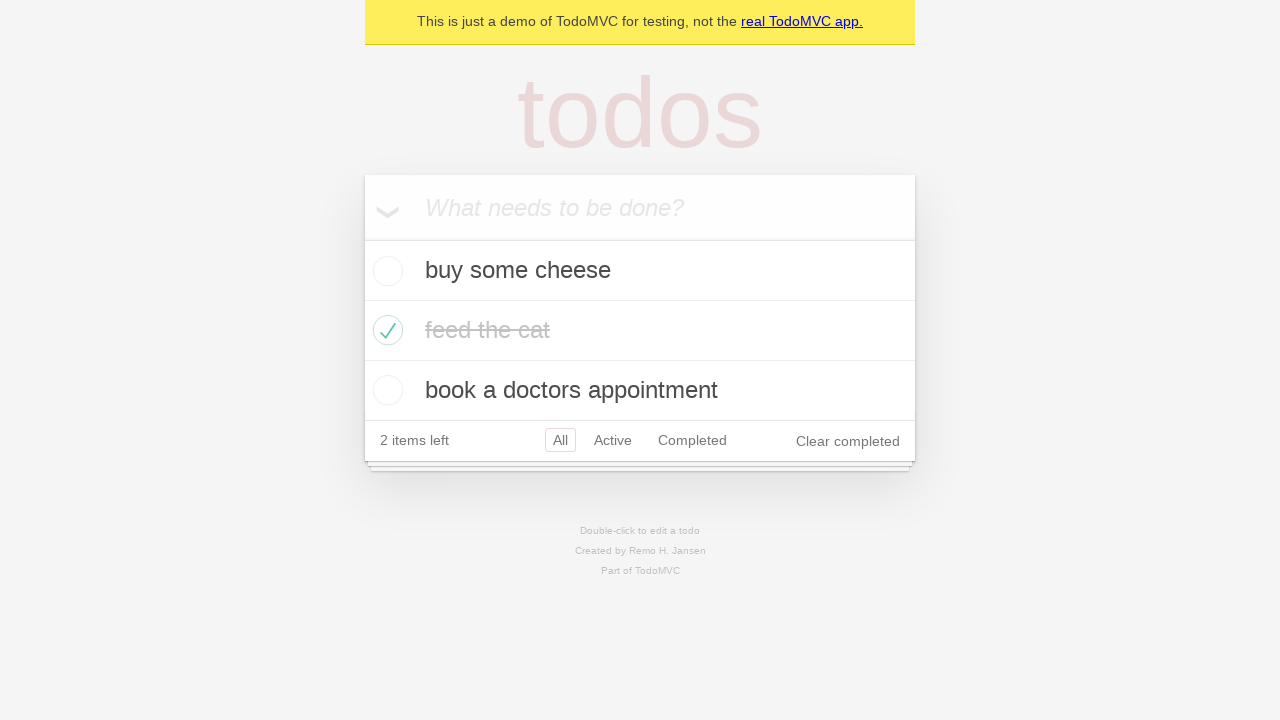

Clicked 'Active' filter at (613, 440) on internal:role=link[name="Active"i]
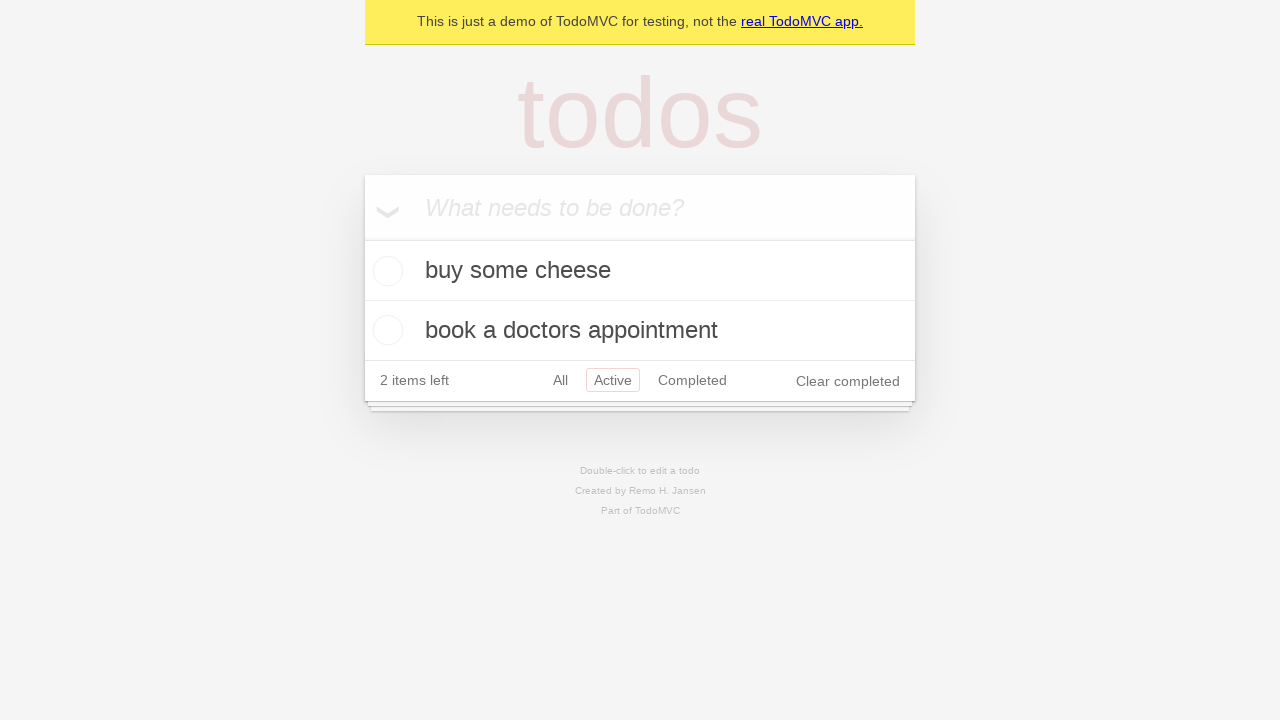

Clicked 'Completed' filter at (692, 380) on internal:role=link[name="Completed"i]
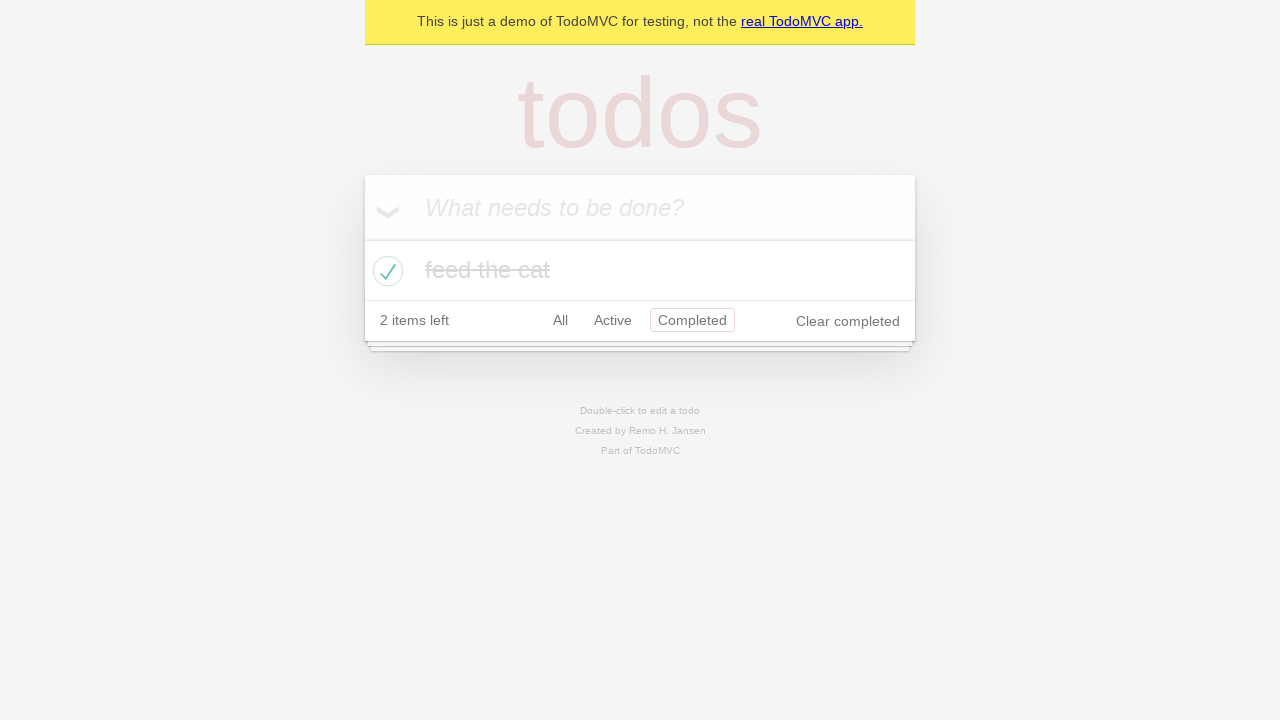

Clicked browser back button - navigated back to 'Active' filter
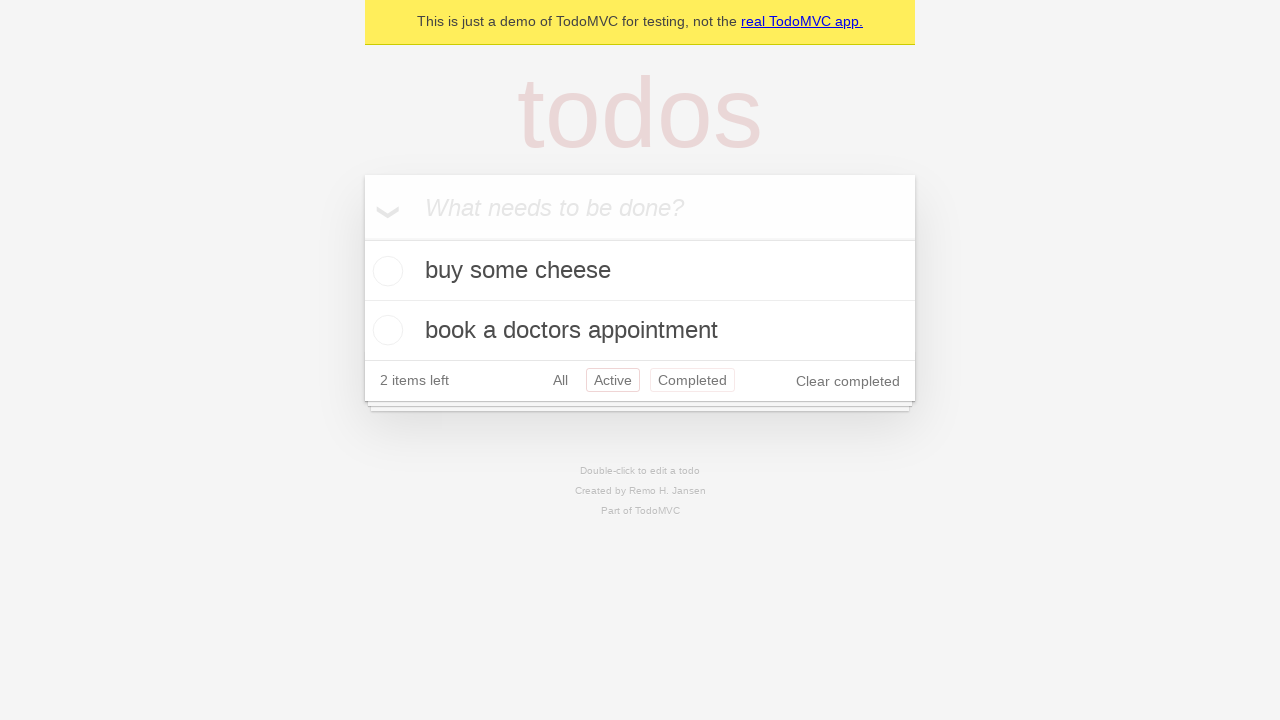

Clicked browser back button - navigated back to 'All' filter
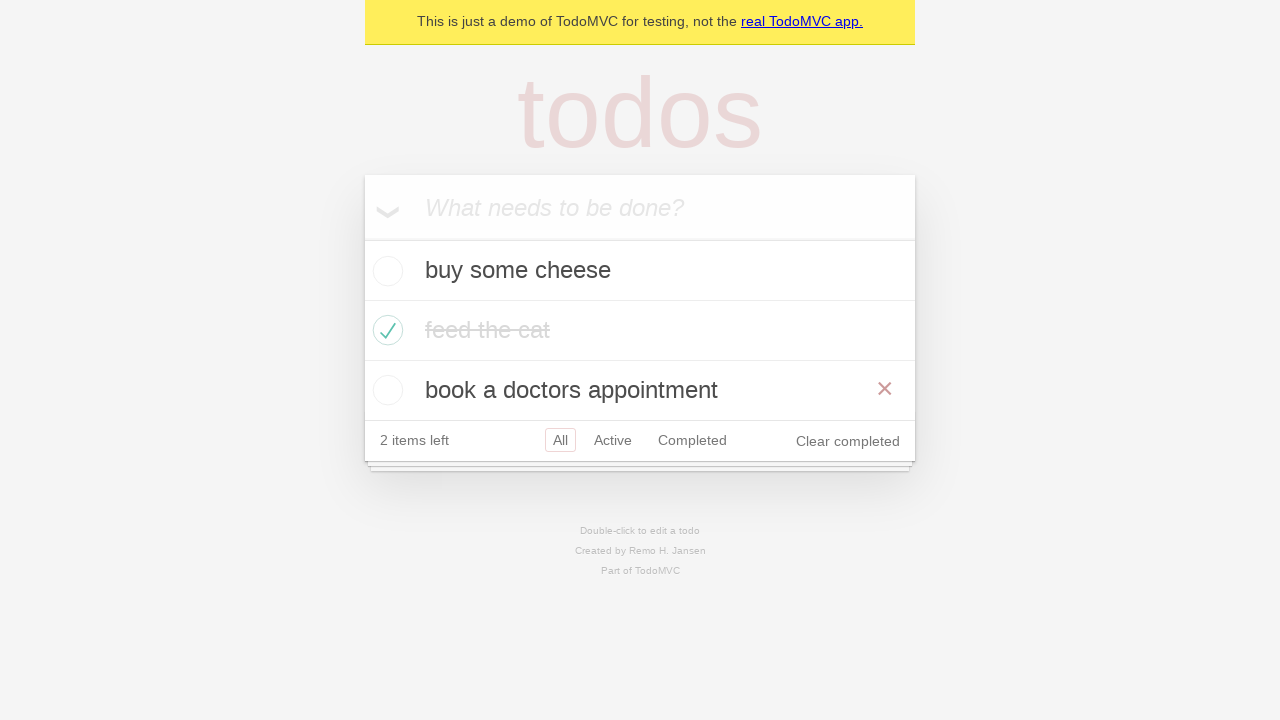

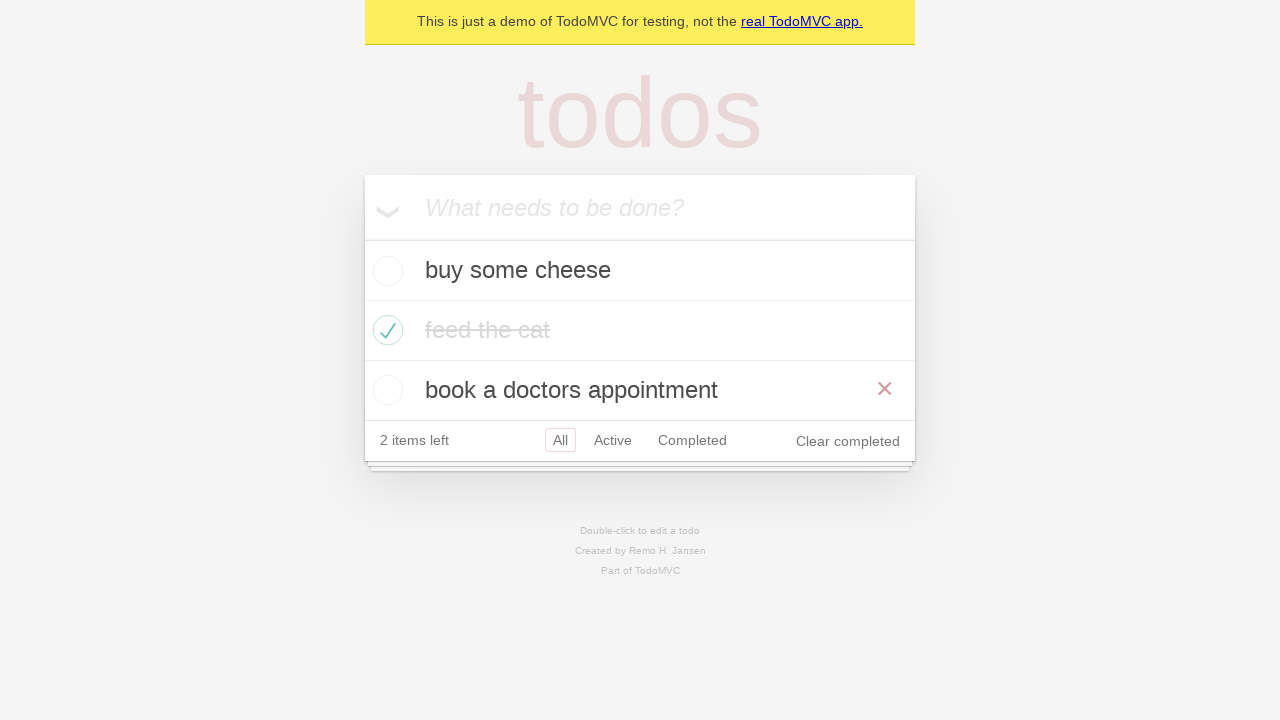